Tests train search functionality on erail.in by entering source station (Chennai) and destination station (Mumbai), then submitting the search to view available trains.

Starting URL: https://erail.in

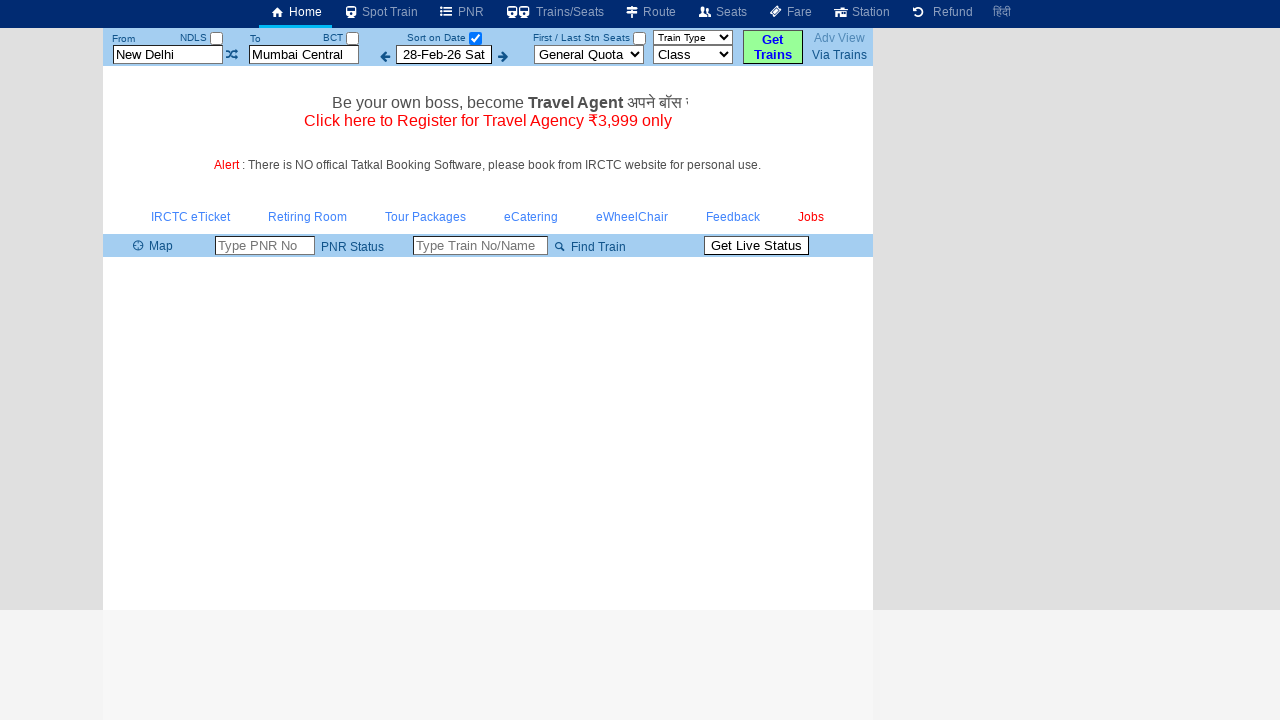

Waited for 'From' station field to load
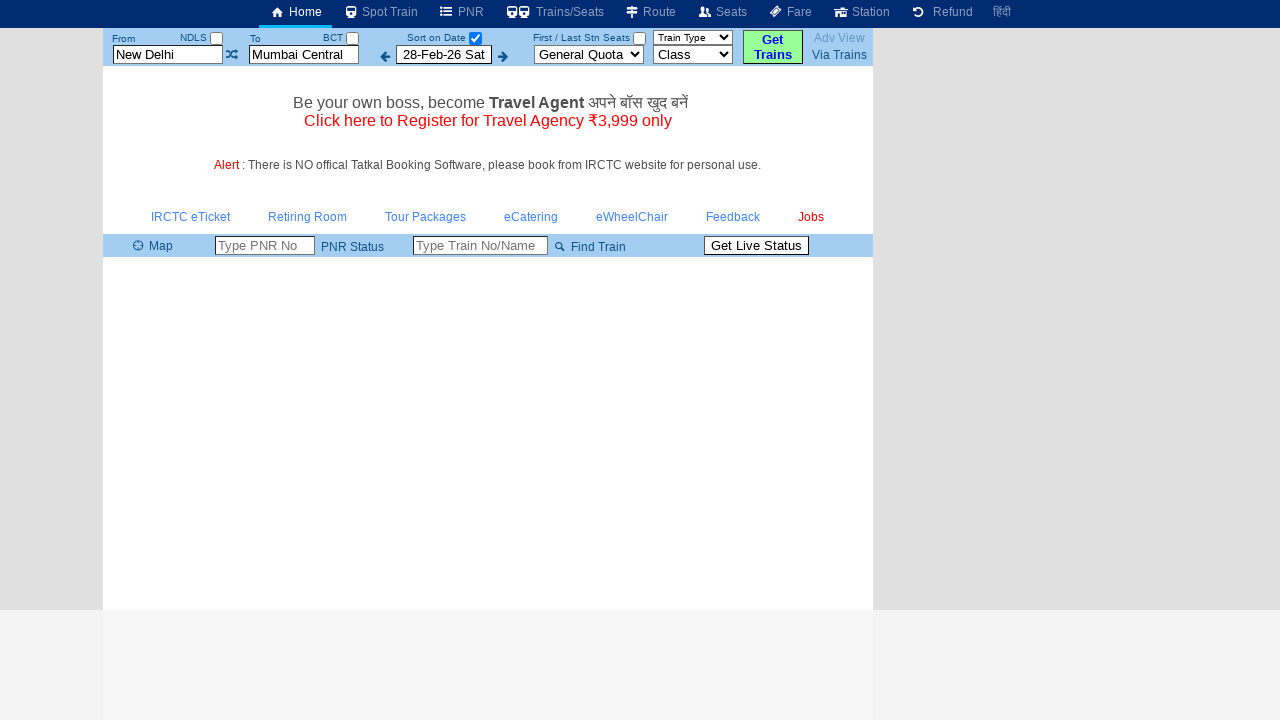

Cleared 'From' station field on #txtStationFrom
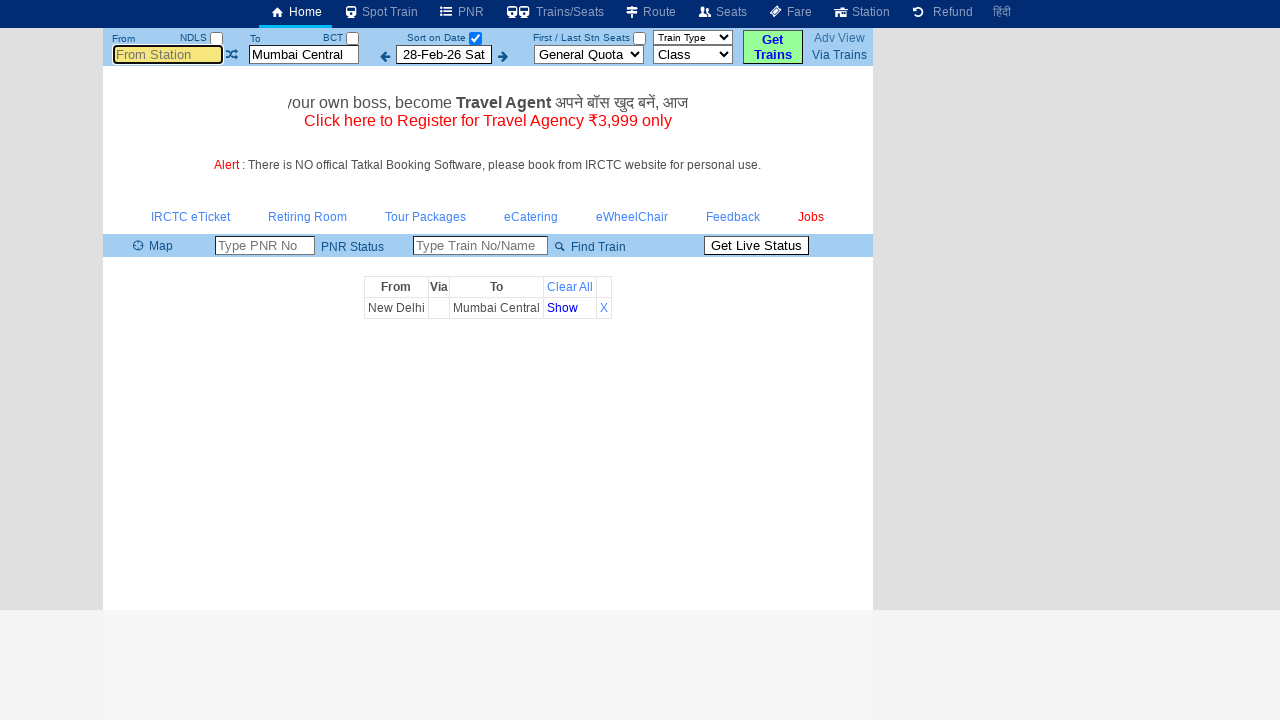

Entered 'Mgr Chennai Ctr' as source station on #txtStationFrom
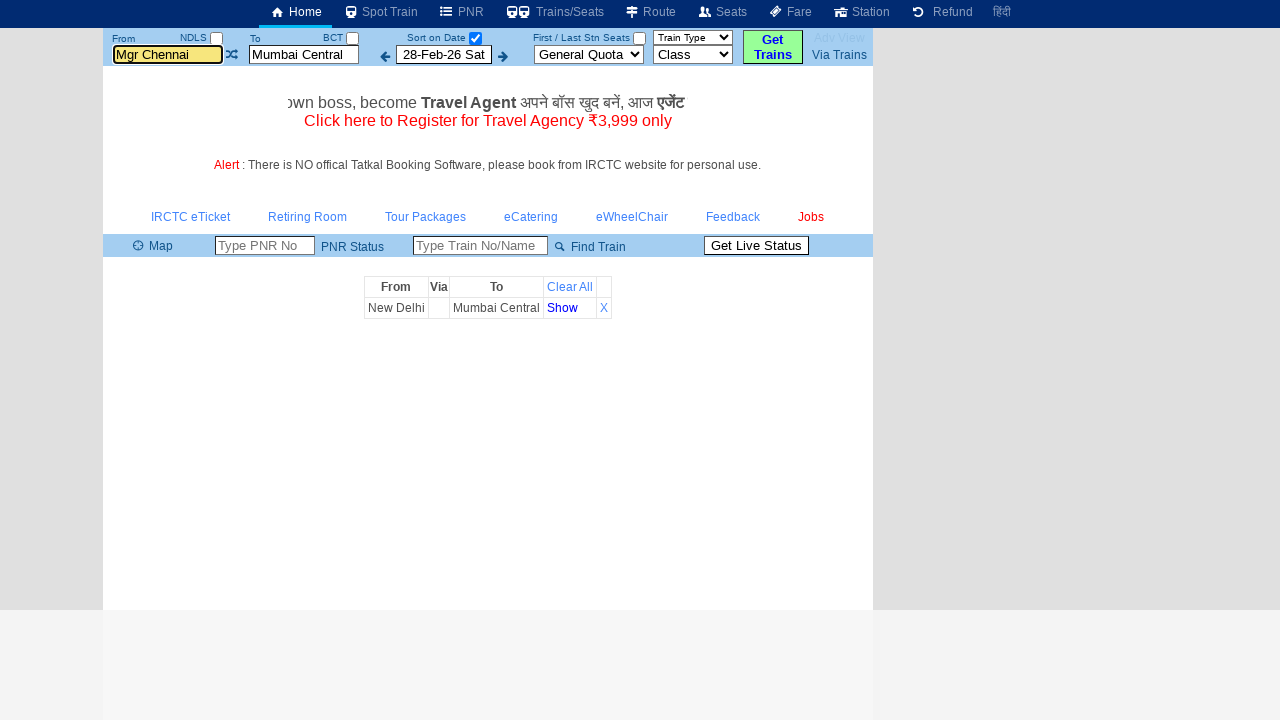

Pressed Tab to move focus
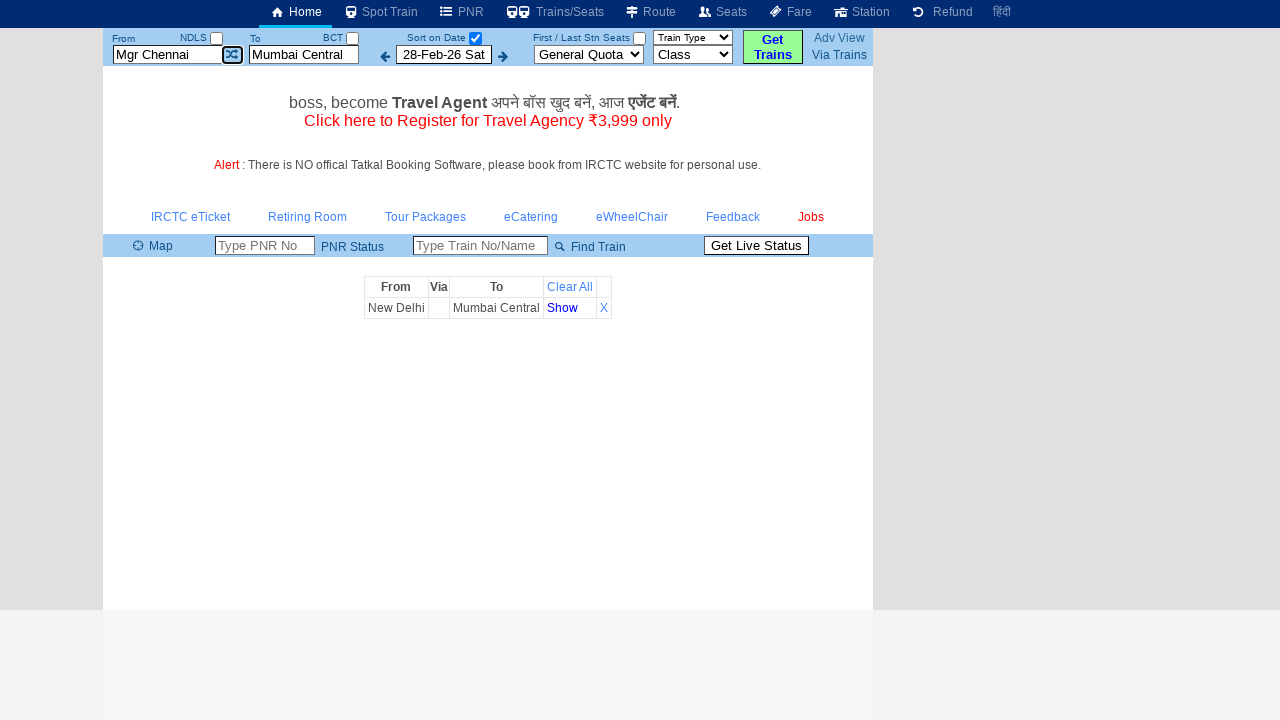

Pressed Tab again to move focus to destination field
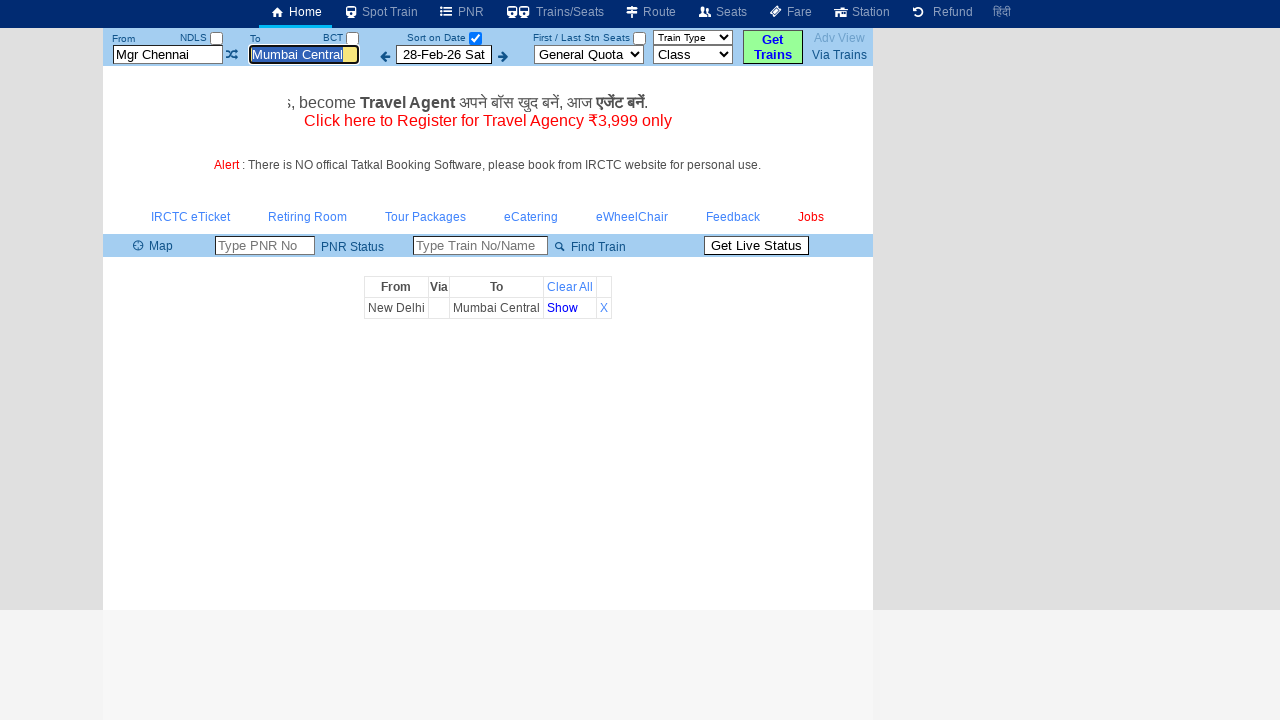

Cleared 'To' station field on #txtStationTo
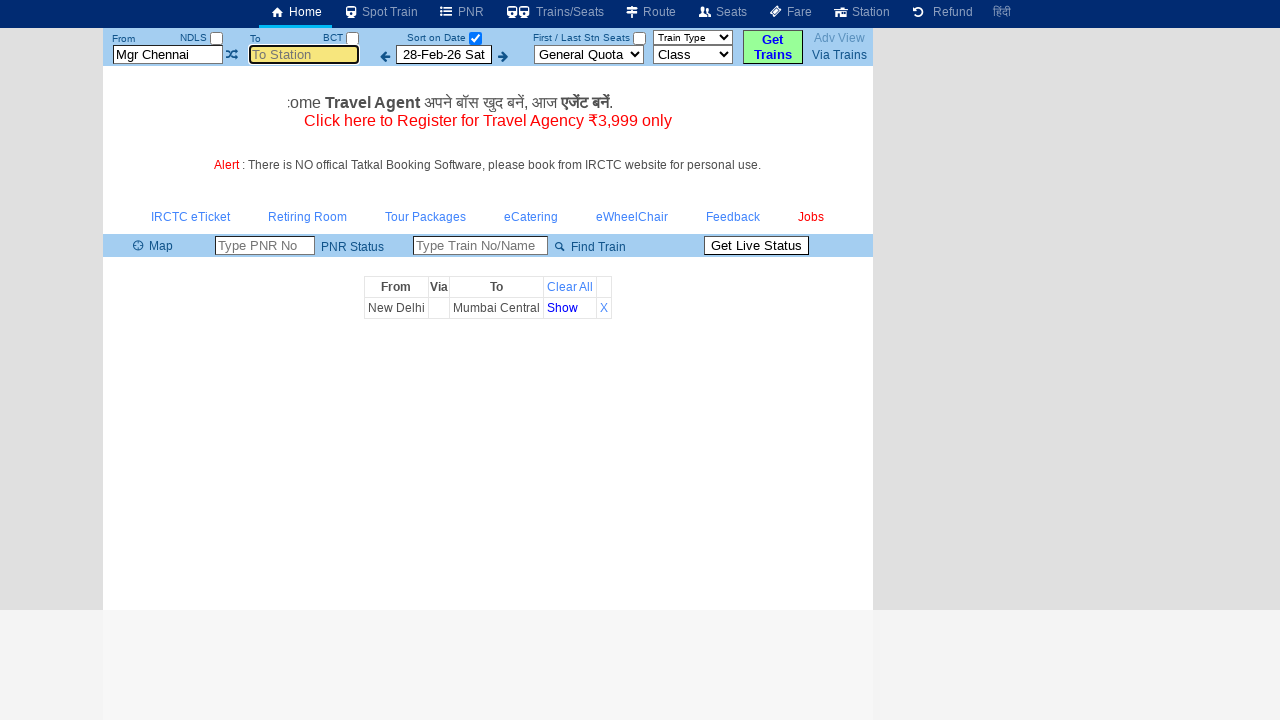

Entered 'Mumbai Central' as destination station on #txtStationTo
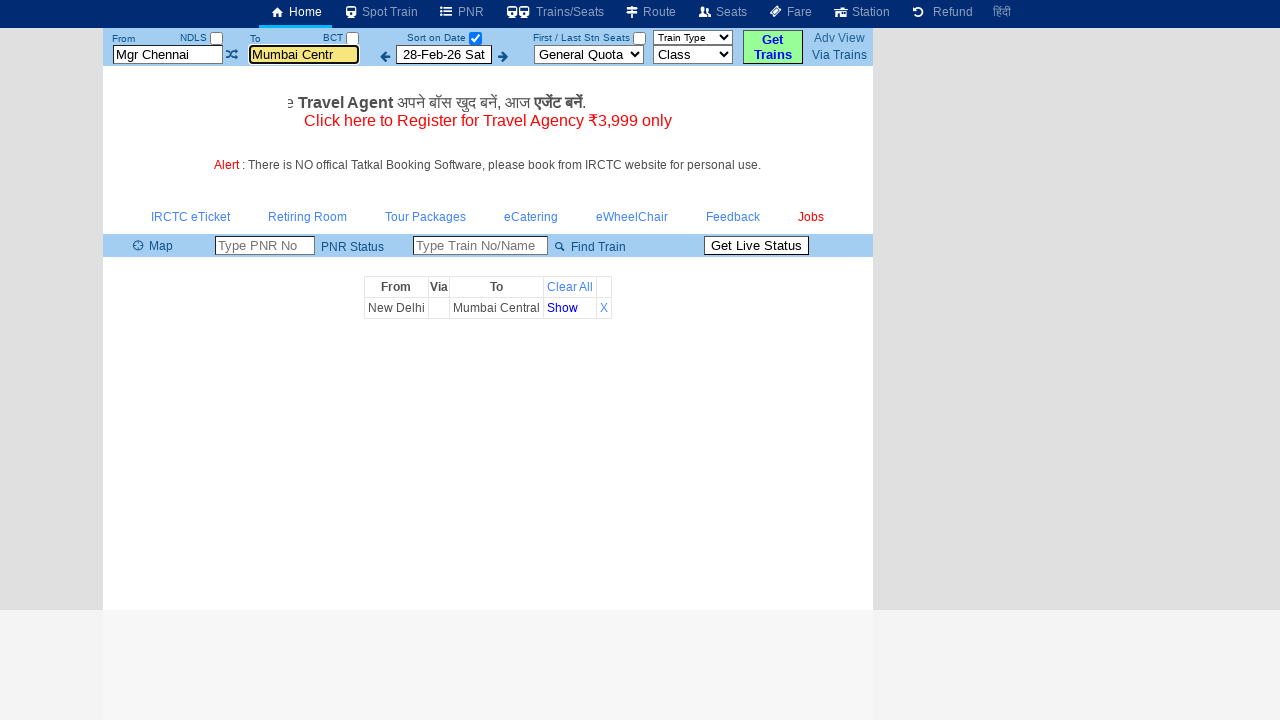

Pressed Tab to confirm destination station selection
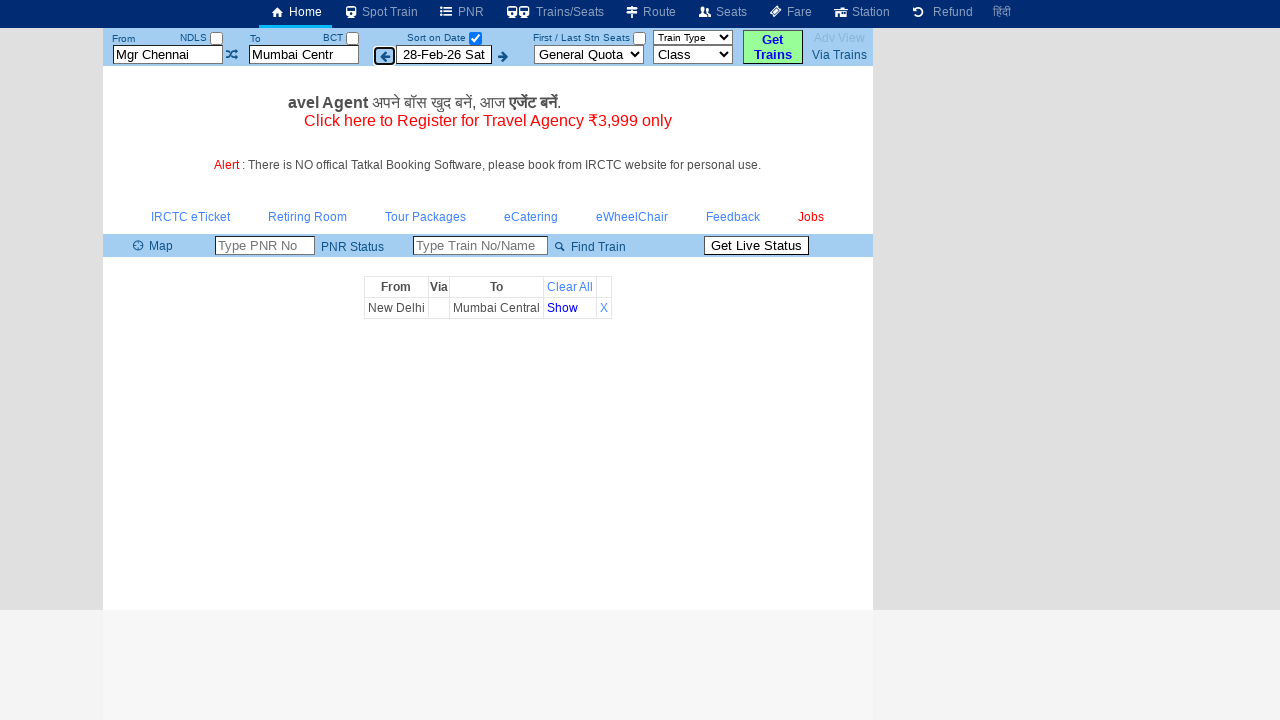

Clicked search button to find trains between Chennai and Mumbai at (773, 47) on #buttonFromTo
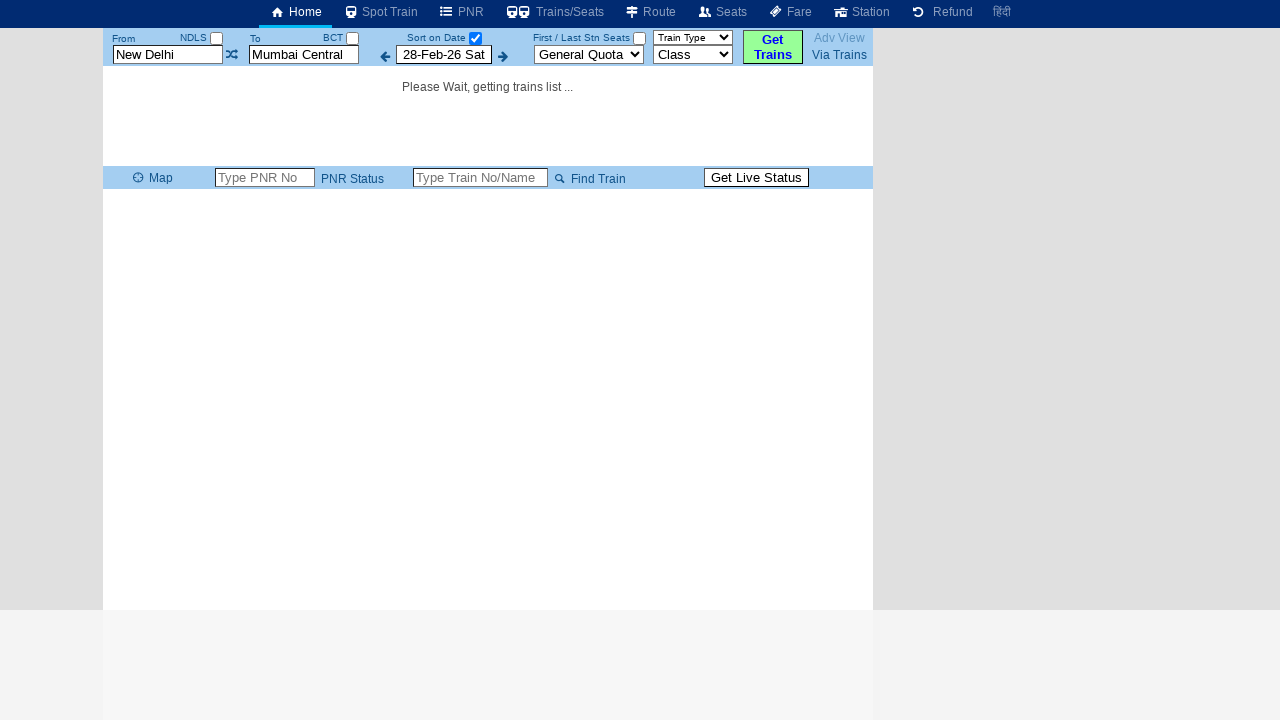

Train search results table loaded successfully
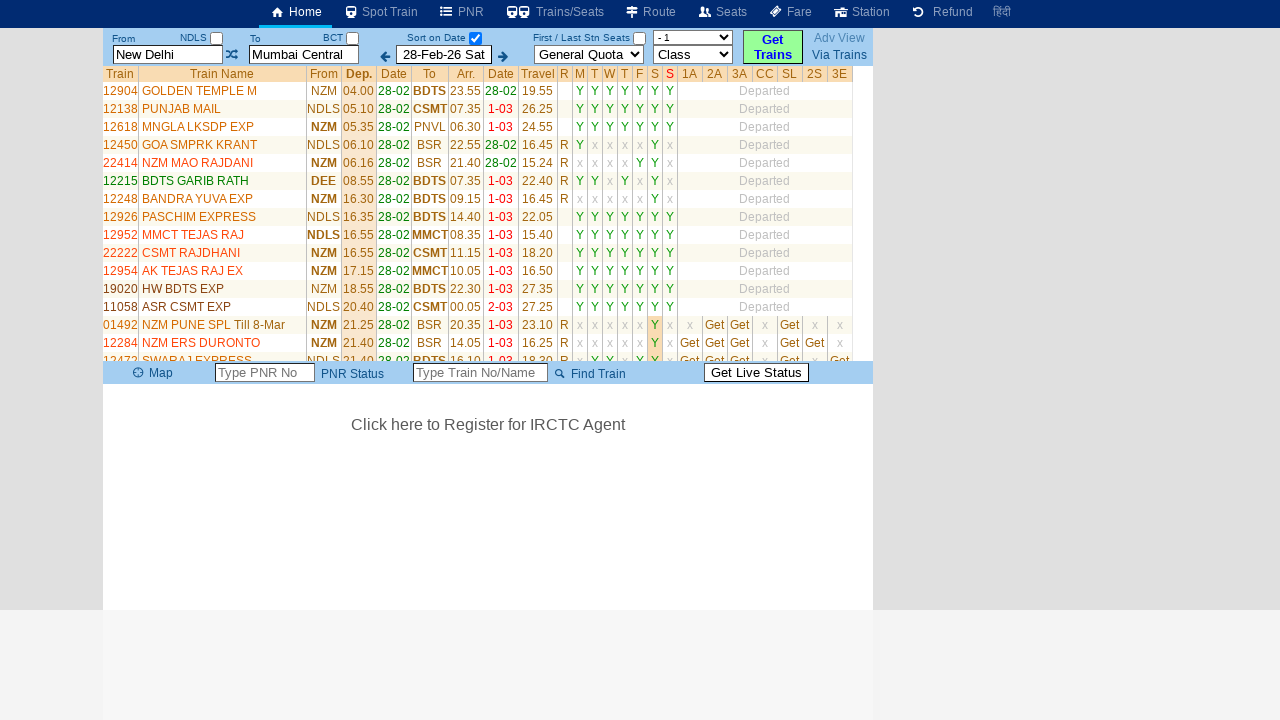

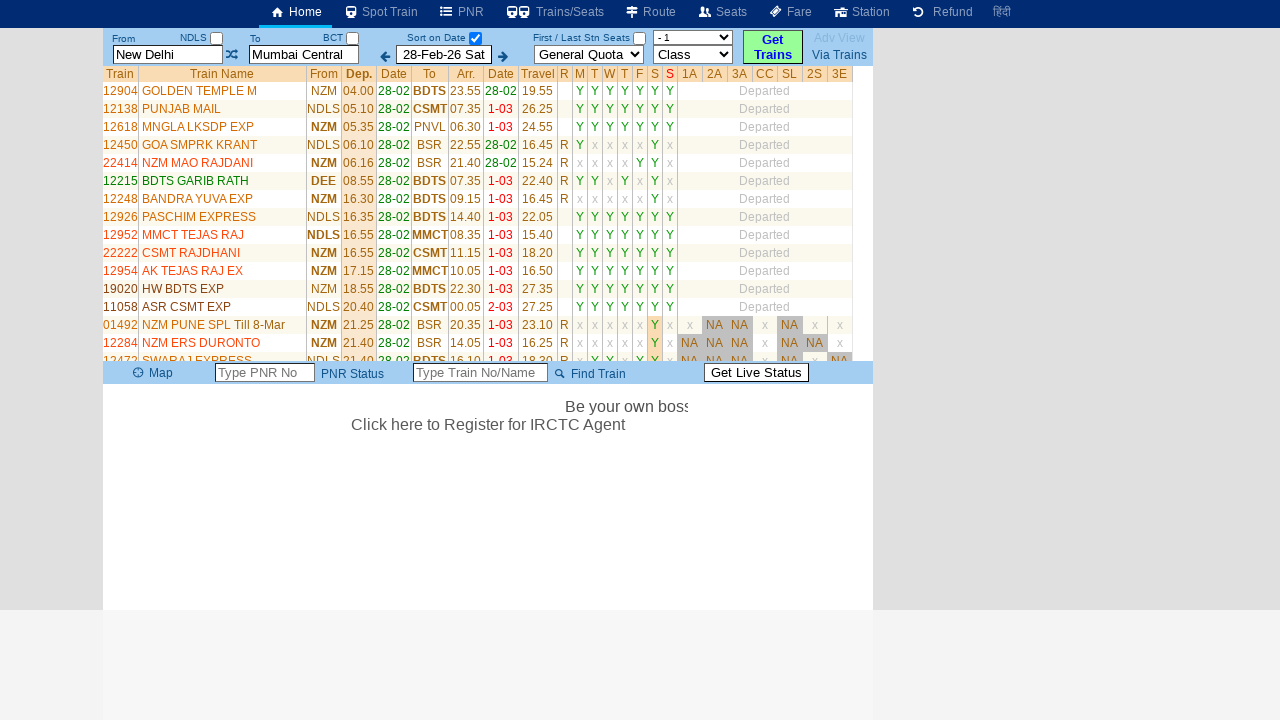